Navigates to multiple e-commerce websites (Lulu and Georgia, Wayfair, West Elm, Walmart) to verify that each page loads successfully

Starting URL: https://luluandgeorgia.com

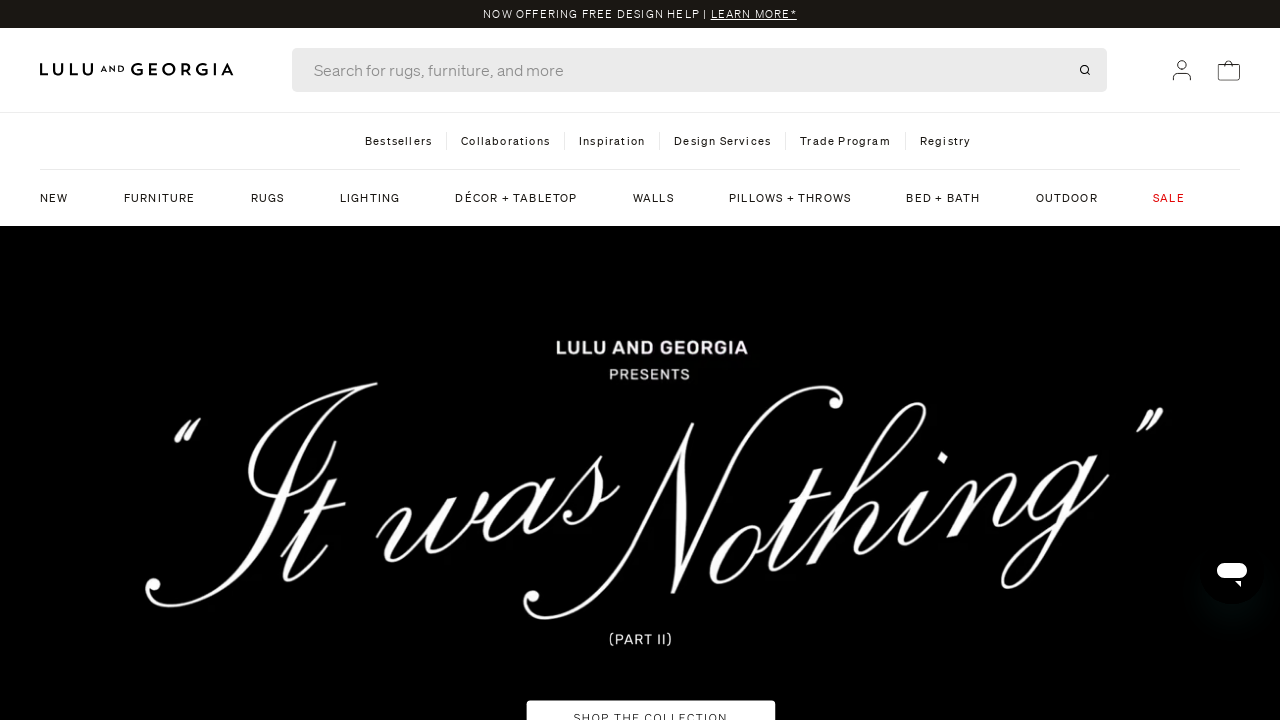

Navigated to Wayfair homepage
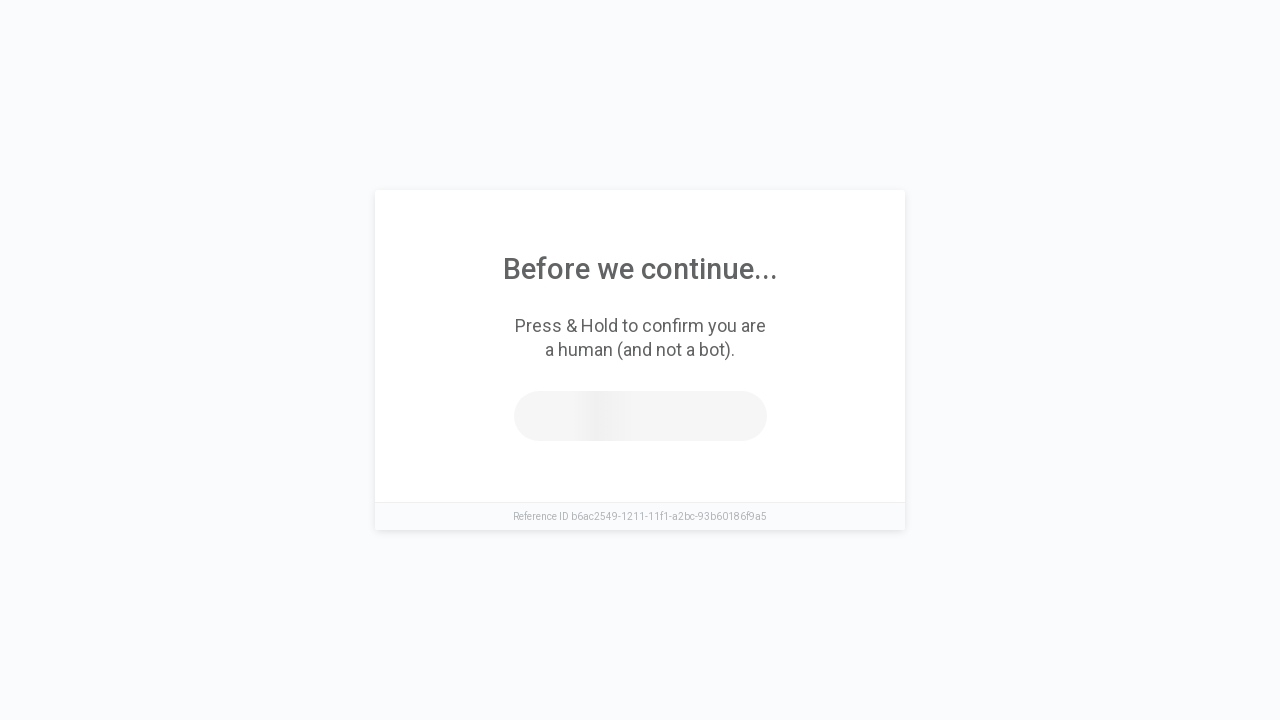

Wayfair page loaded (domcontentloaded)
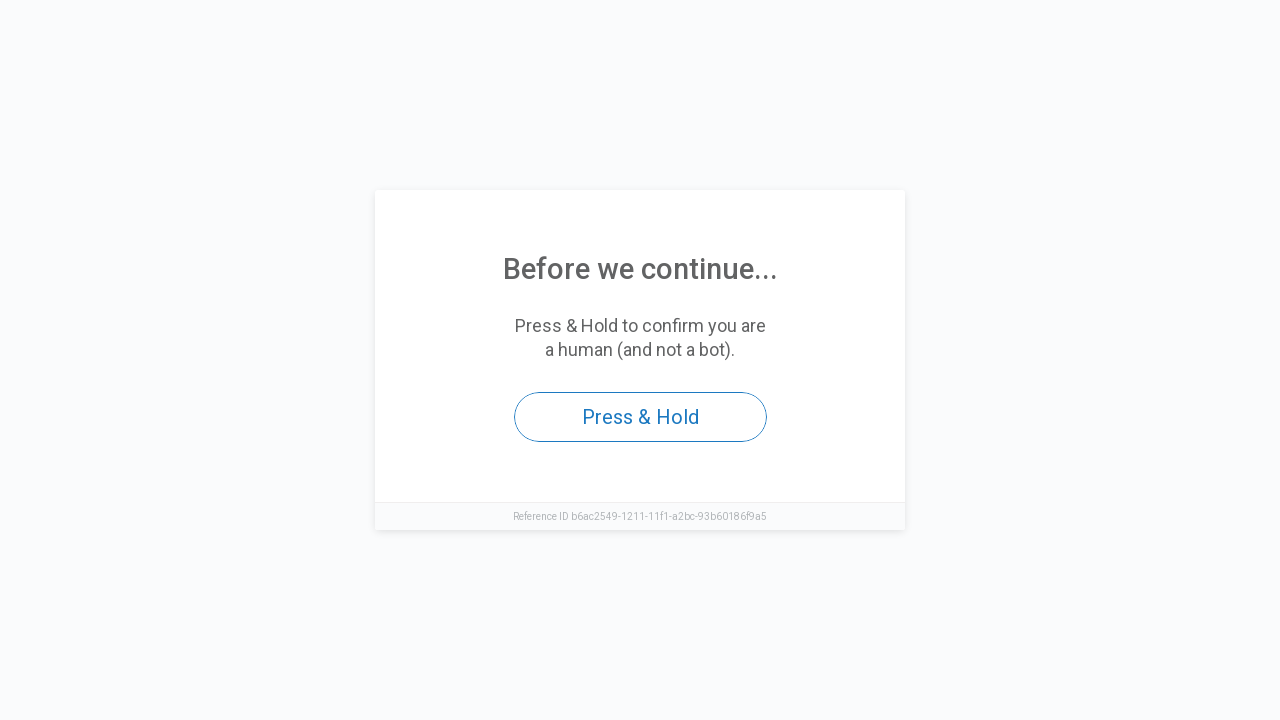

Navigated to West Elm homepage
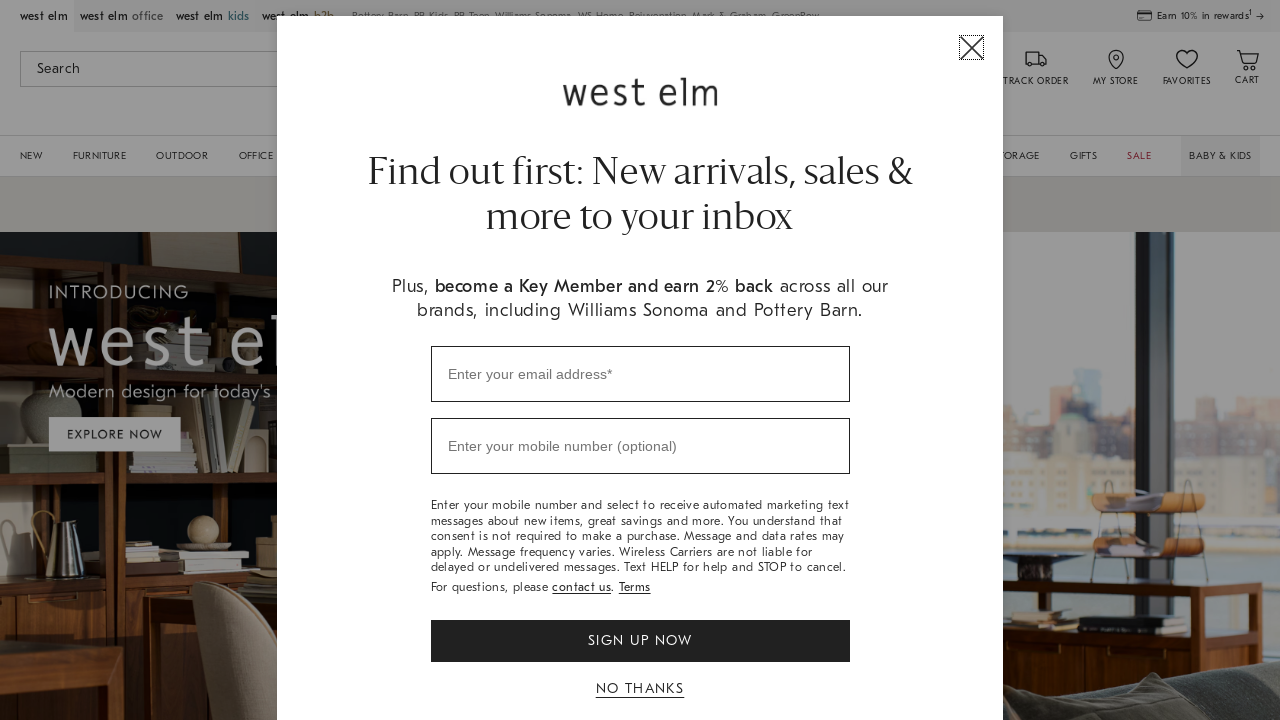

West Elm page loaded (domcontentloaded)
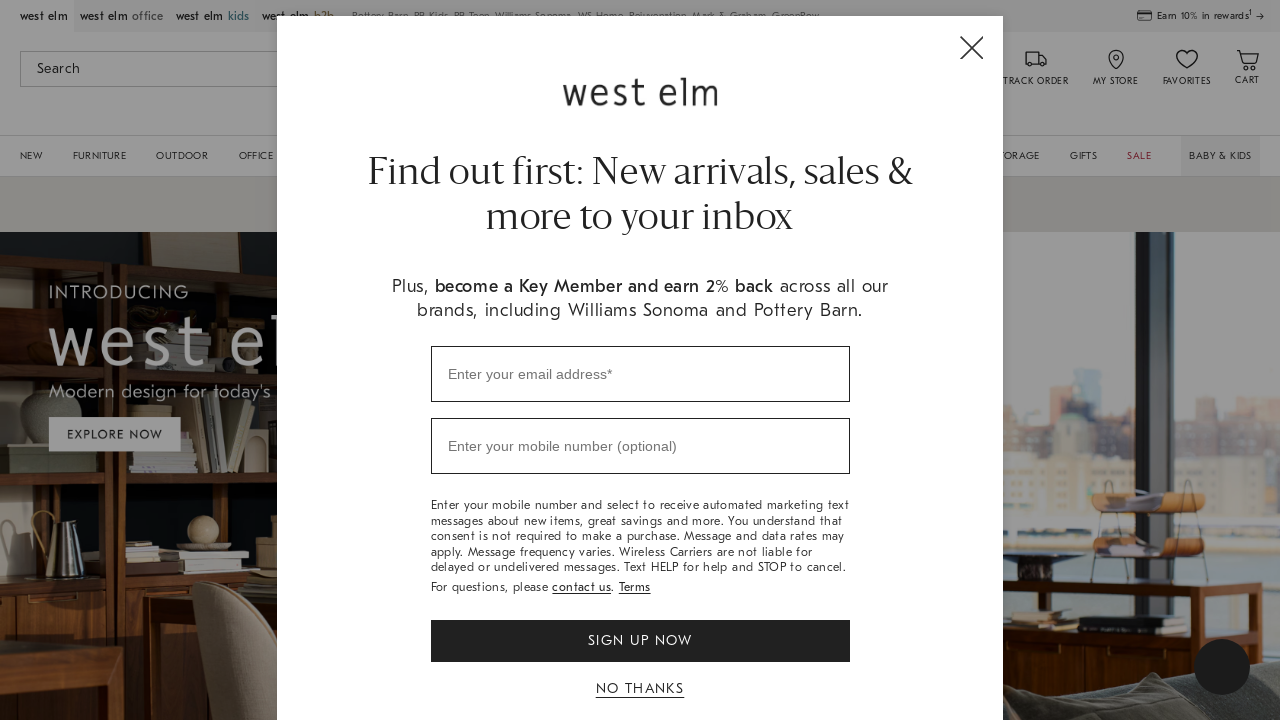

Navigated to Walmart homepage
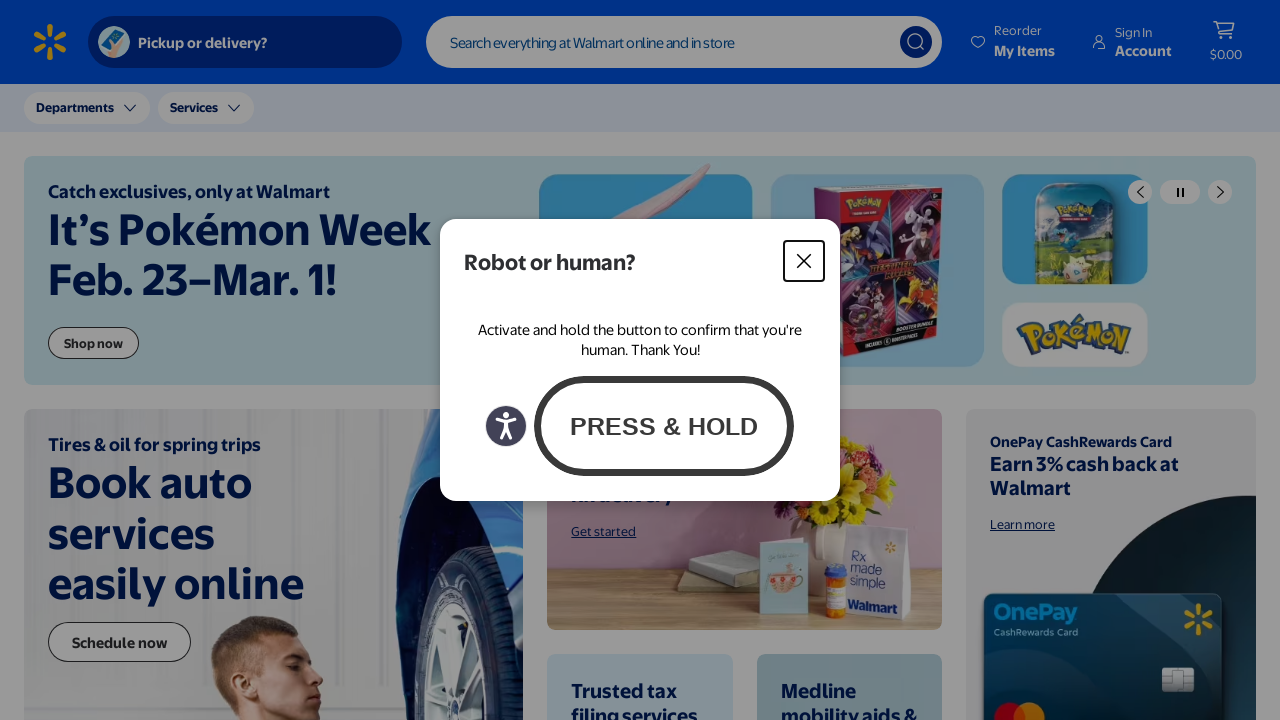

Walmart page loaded (domcontentloaded)
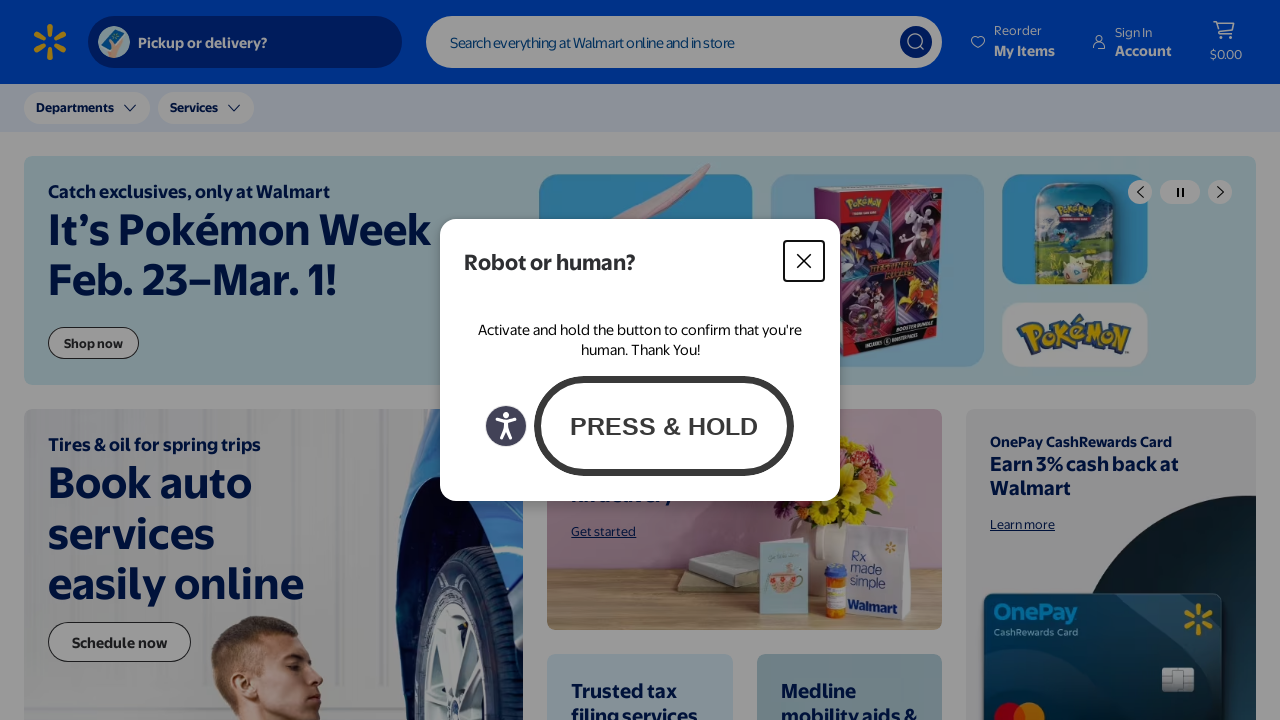

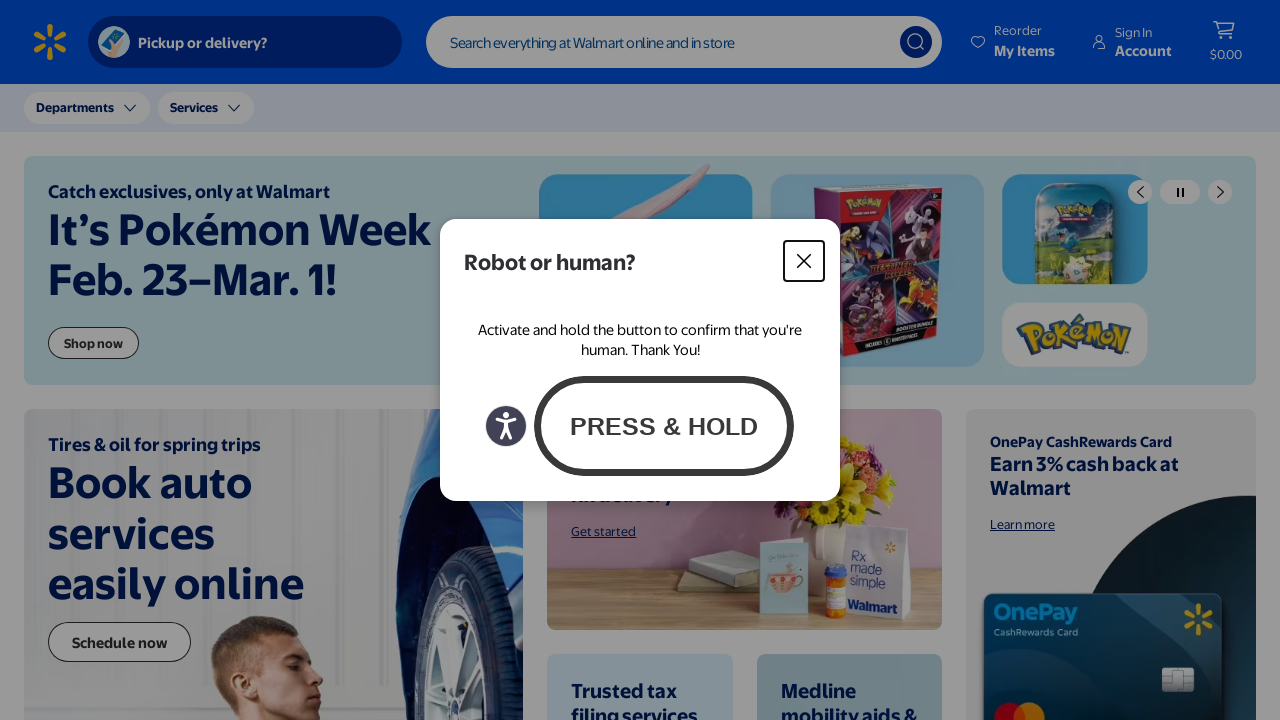